Interacts with Air India website by accepting cookies and clicking on the one-way trip option using shadow DOM

Starting URL: https://www.airindia.com/

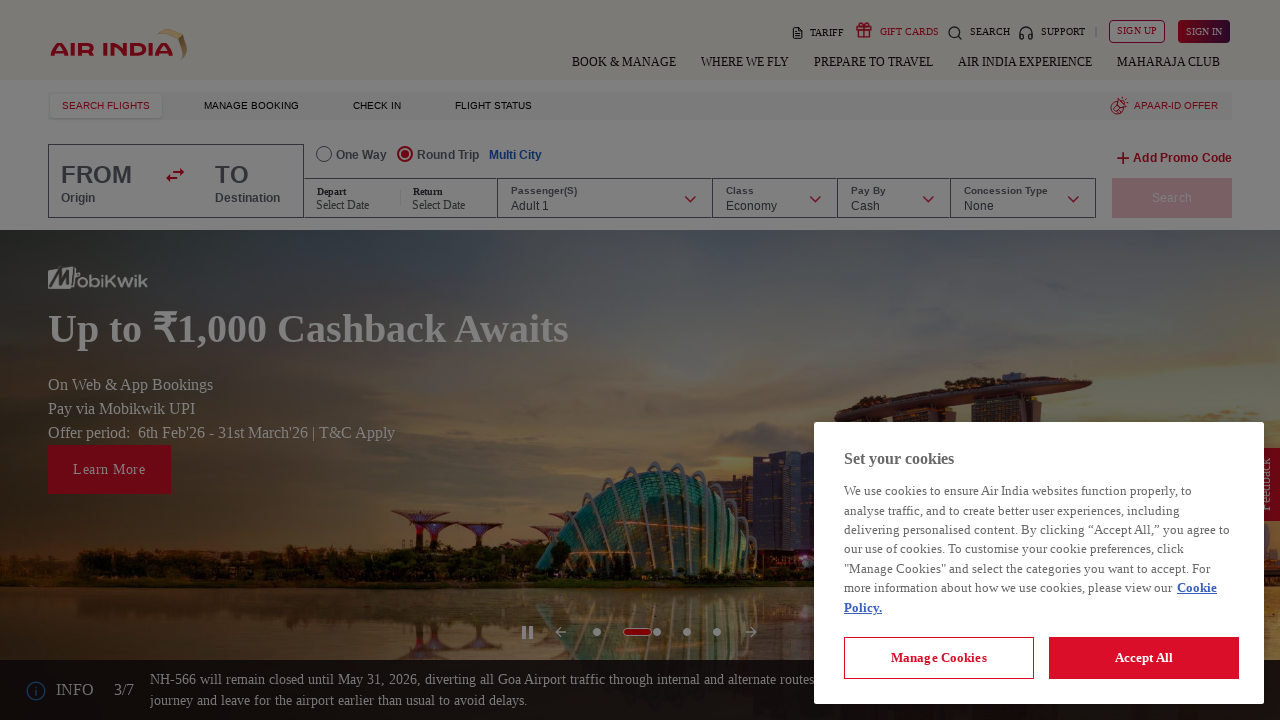

Waited 20 seconds for page to load completely
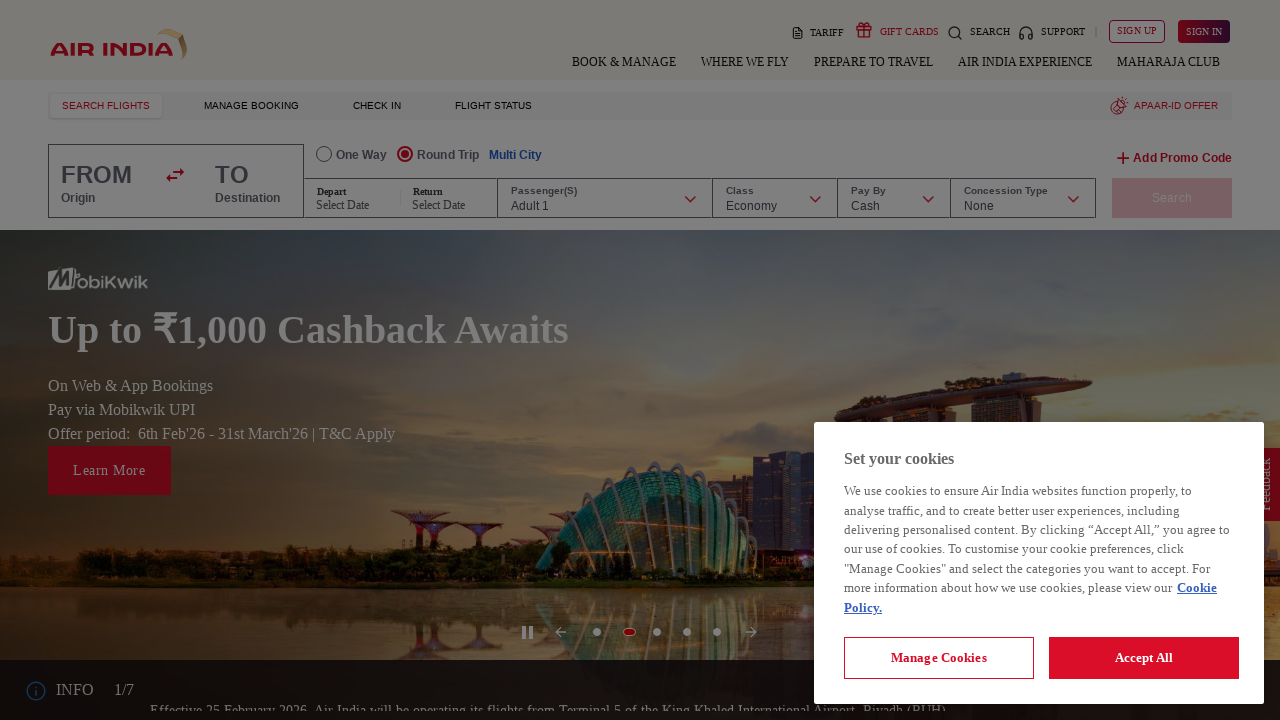

Clicked accept cookies button at (1144, 658) on #onetrust-accept-btn-handler
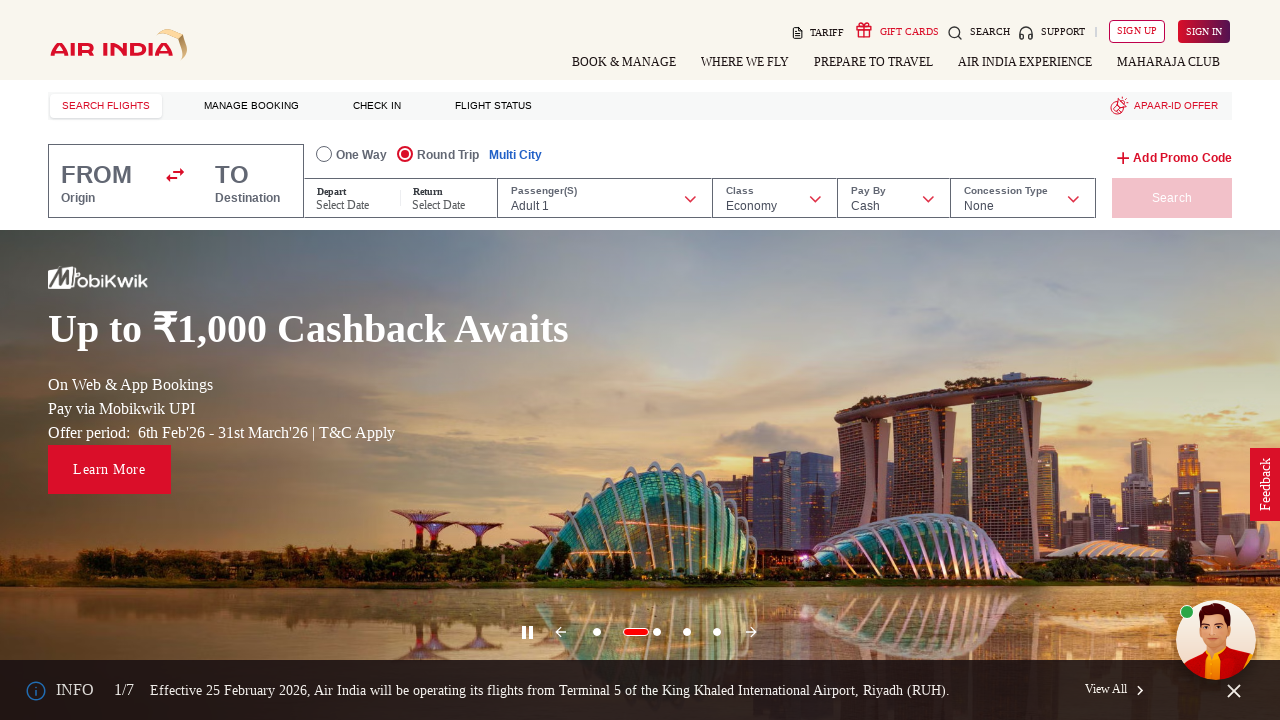

Clicked one-way trip option using shadow DOM JavaScript evaluation
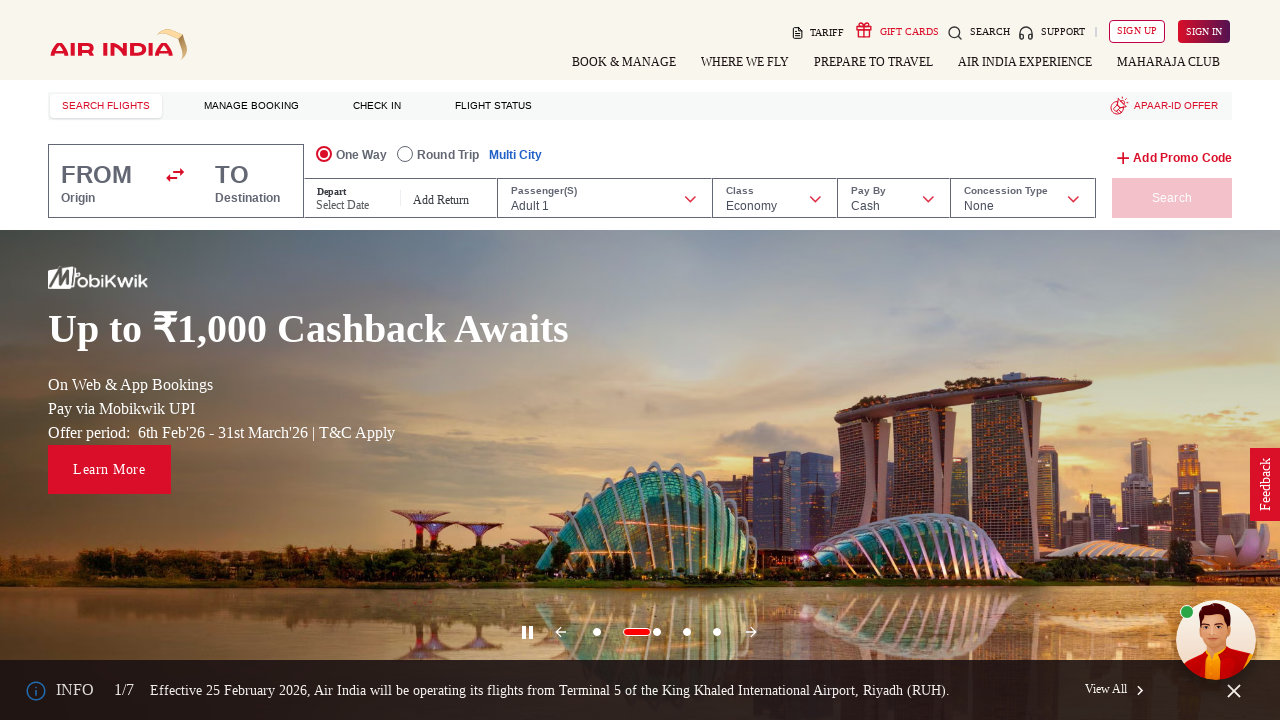

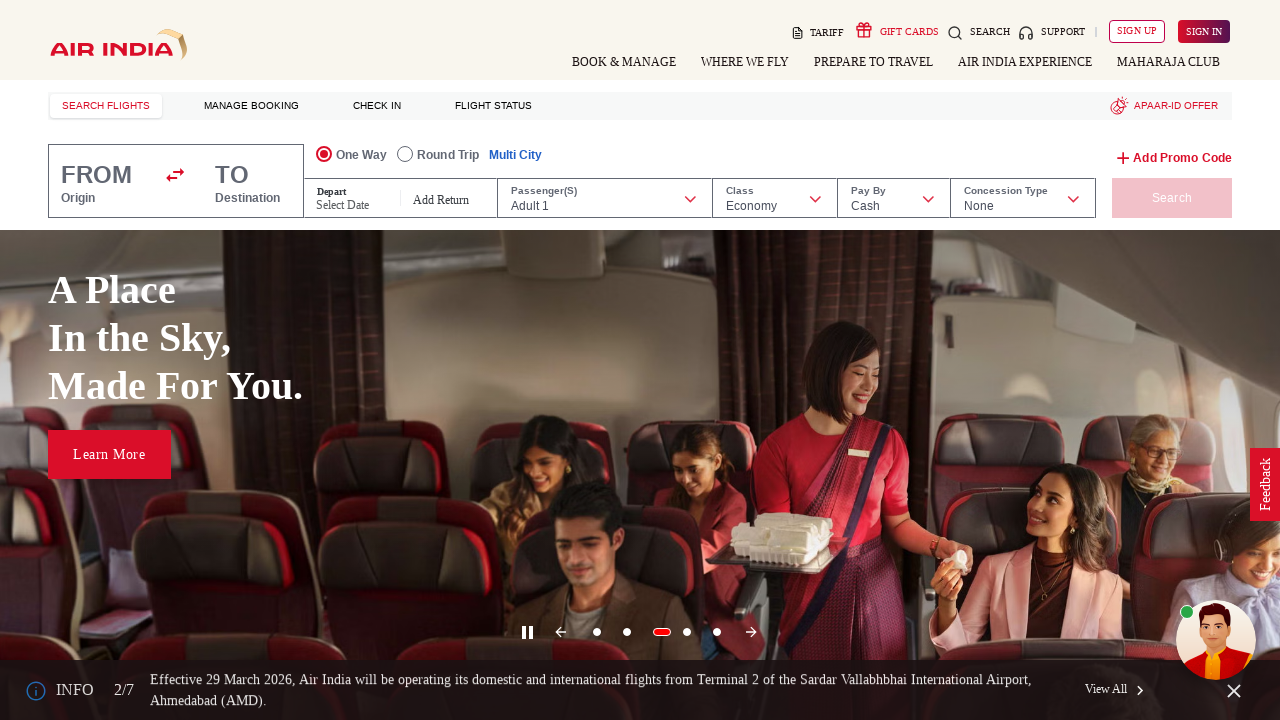